Tests hover functionality over an element

Starting URL: https://www.selenium.dev/selenium/web/mouse_interaction.html

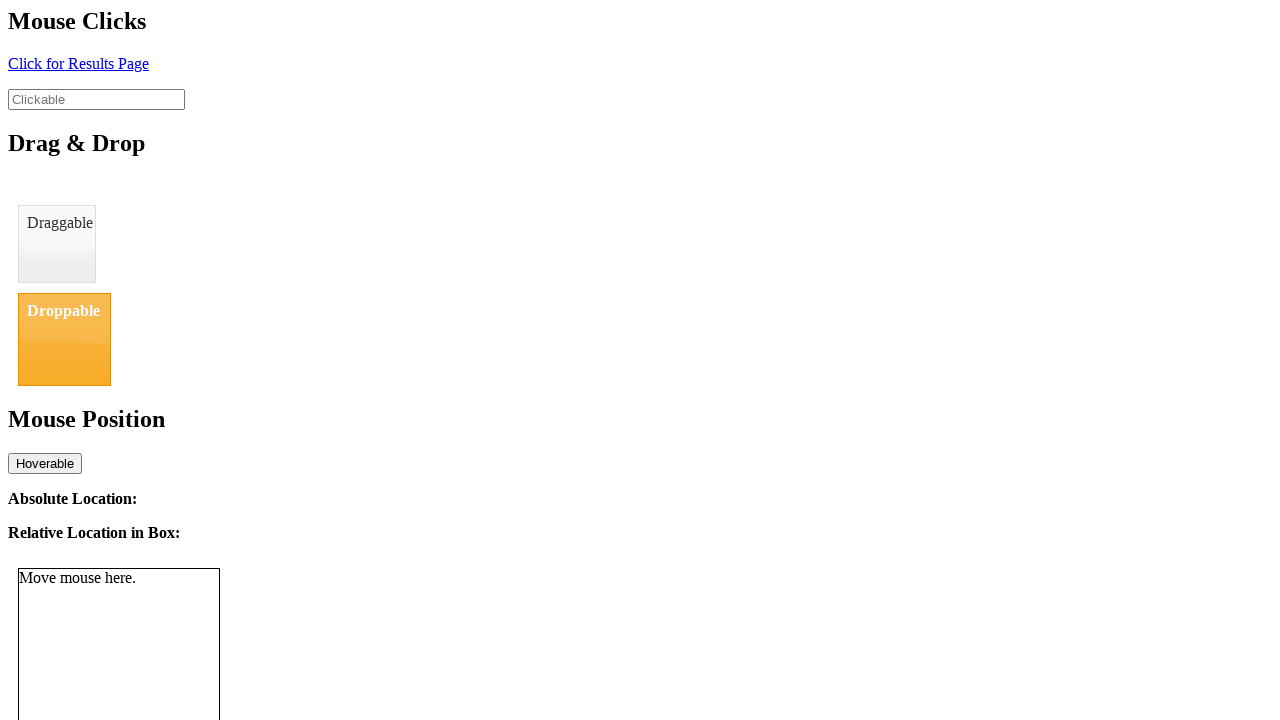

Hovered over the hoverable element with id 'hover' at (45, 463) on #hover
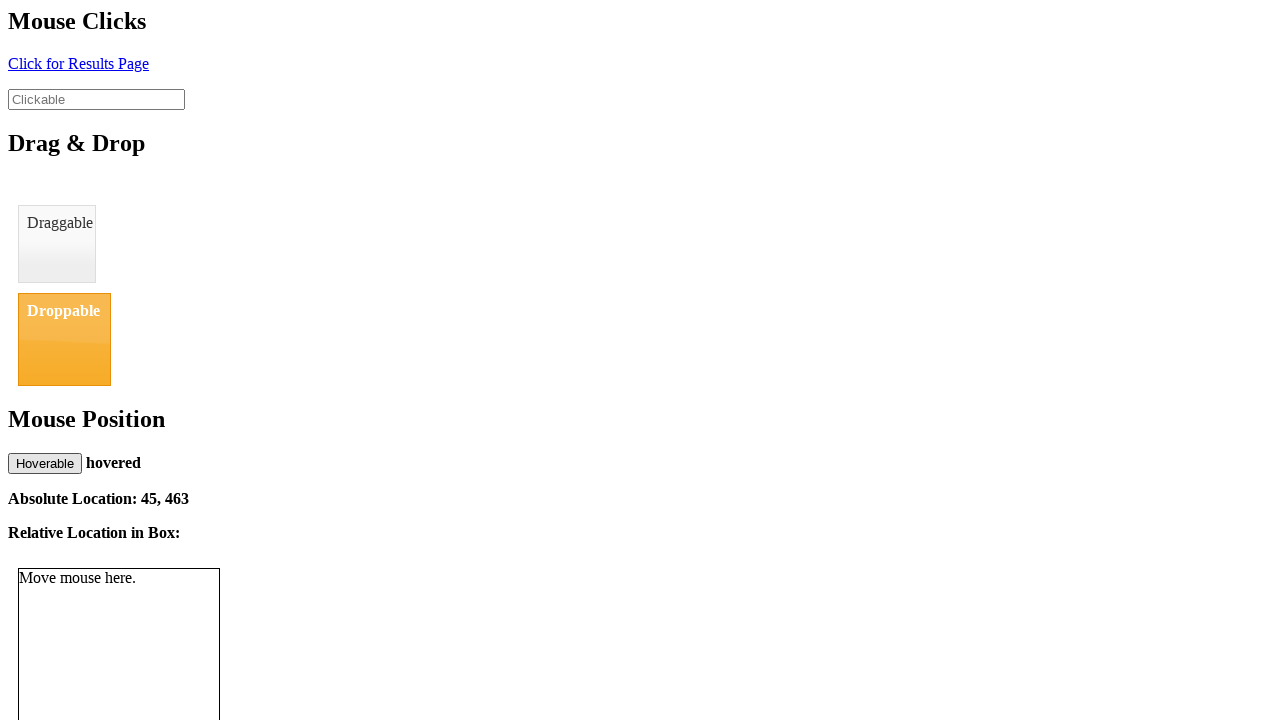

Move status element appeared after hover
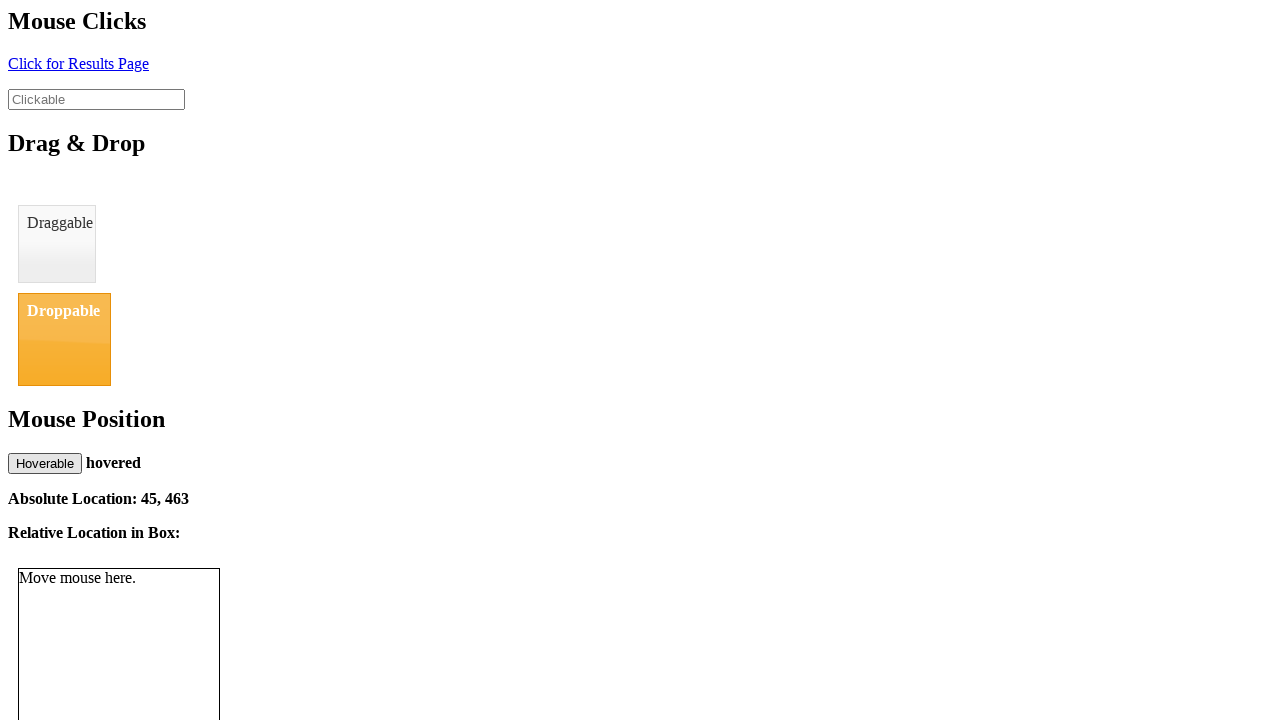

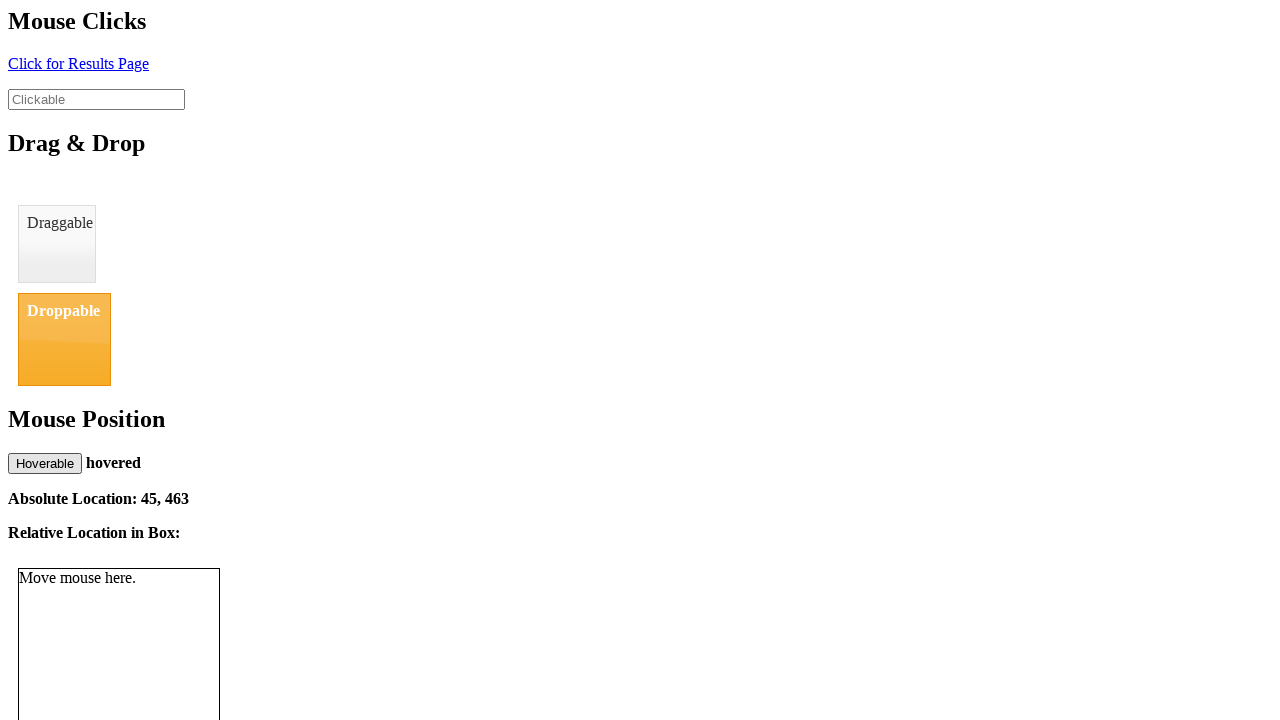